Fills the email field on the Angular practice form with a sample email address

Starting URL: https://rahulshettyacademy.com/angularpractice

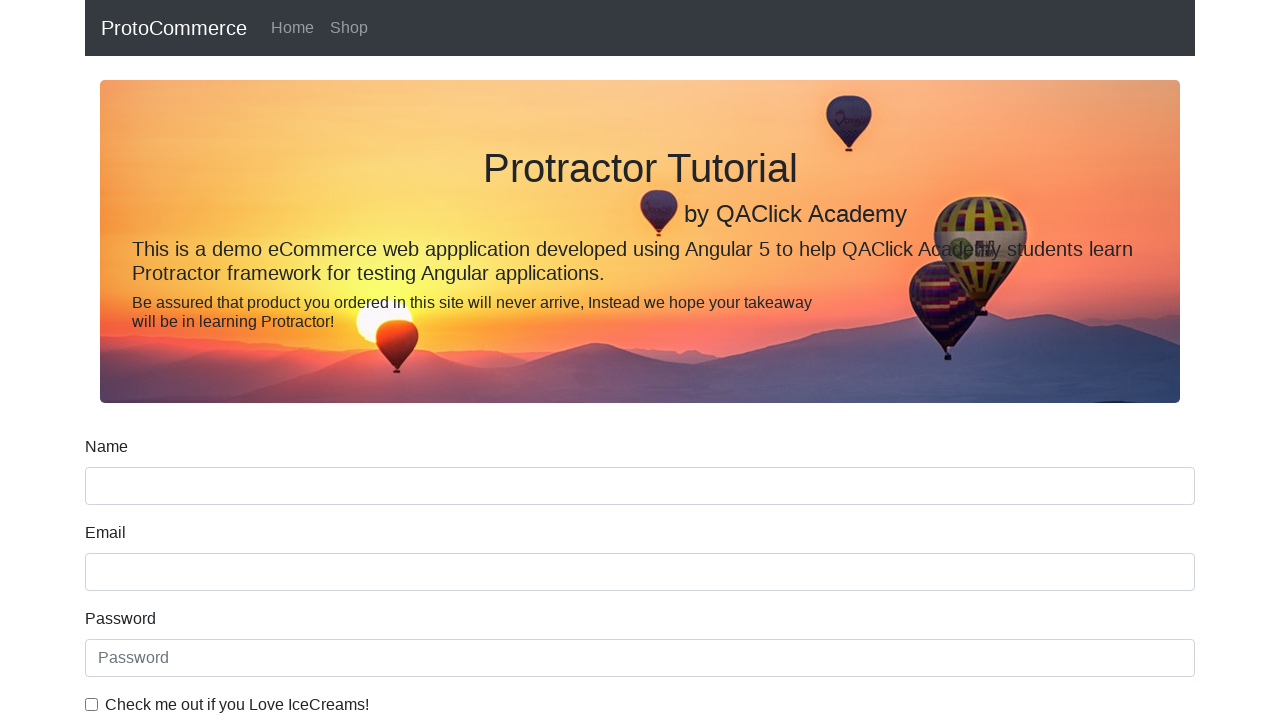

Filled email field with 'Animation@gmail.com' on input[name='email']
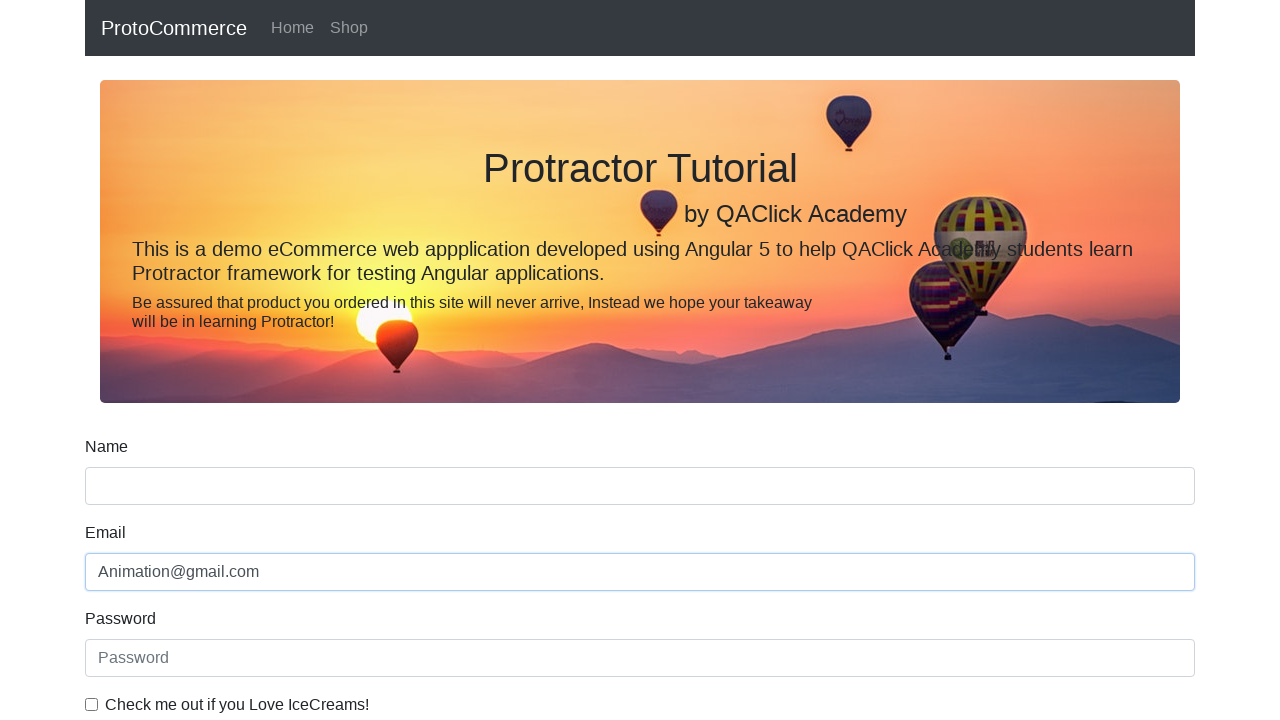

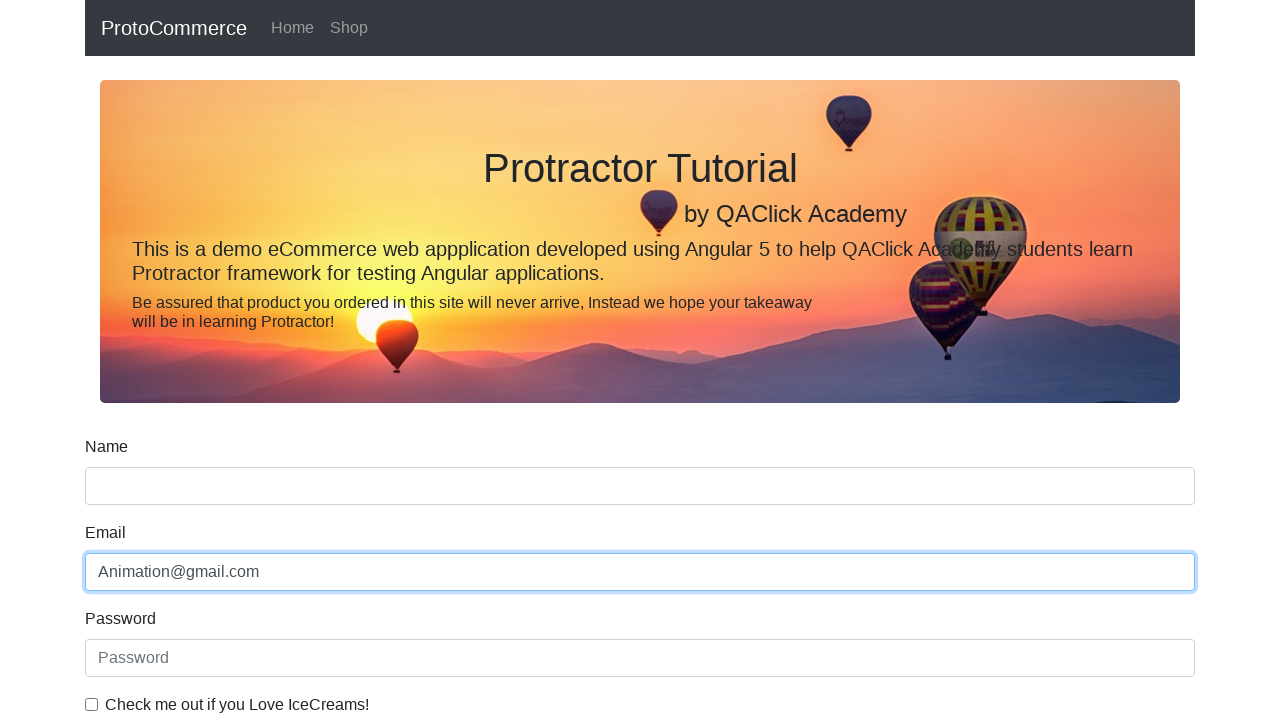